Tests percentage calculator with positive numbers by calculating 10% of 50 and verifying the result equals 5

Starting URL: http://www.calculator.net/

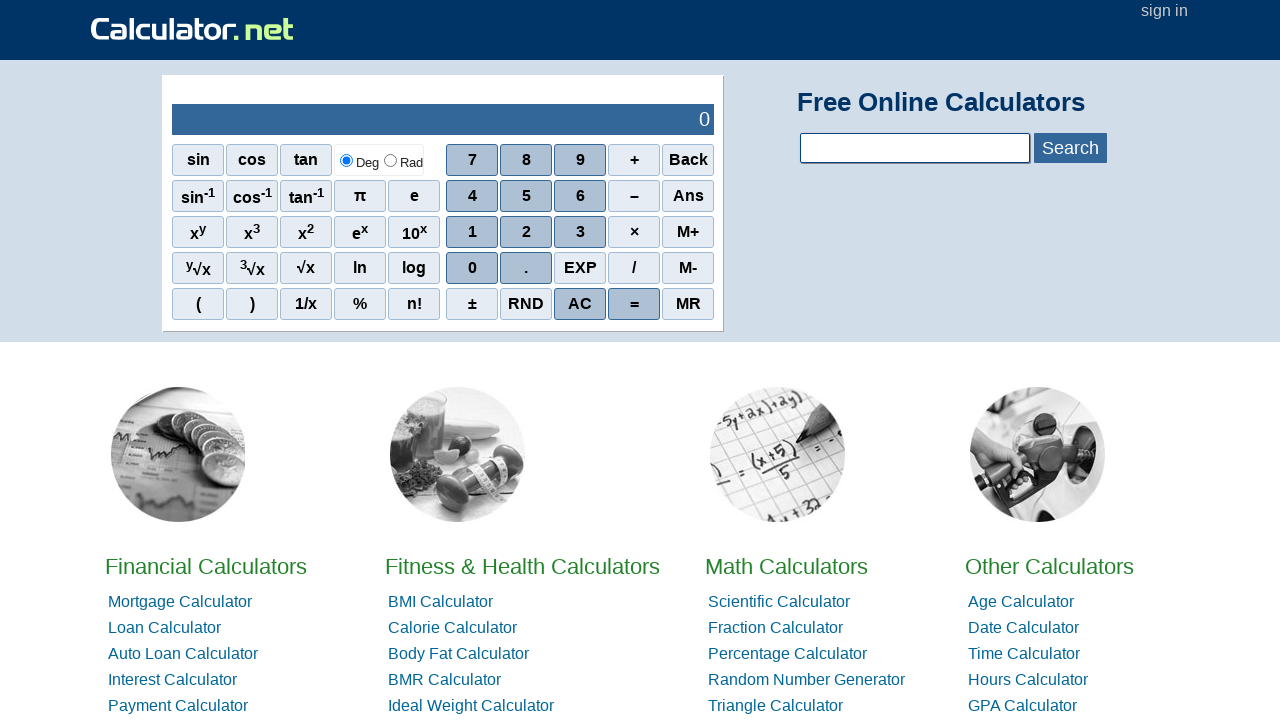

Clicked on Math Calculators at (786, 566) on xpath=//*[@id="homelistwrap"]/div[3]/div[2]/a
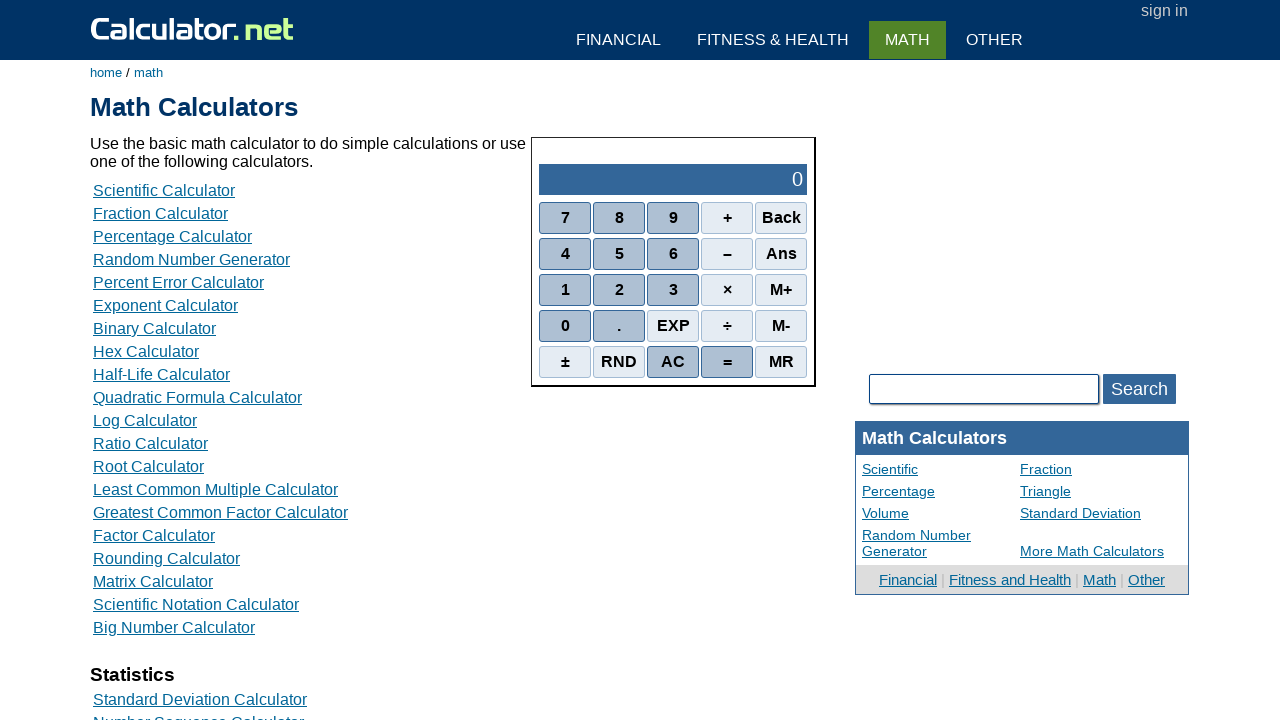

Clicked on Percent Calculators at (172, 236) on xpath=//*[@id="content"]/table[2]/tbody/tr/td/div[3]/a
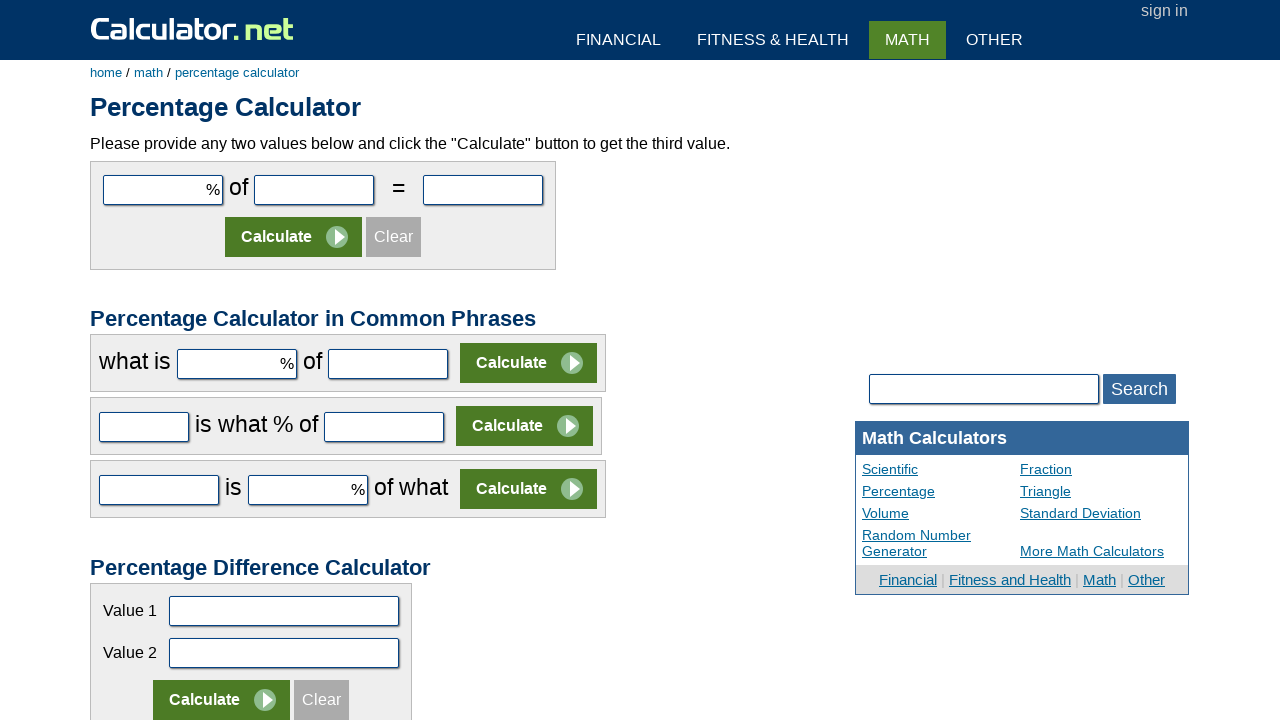

Entered 10 in the first field (percentage value) on #cpar1
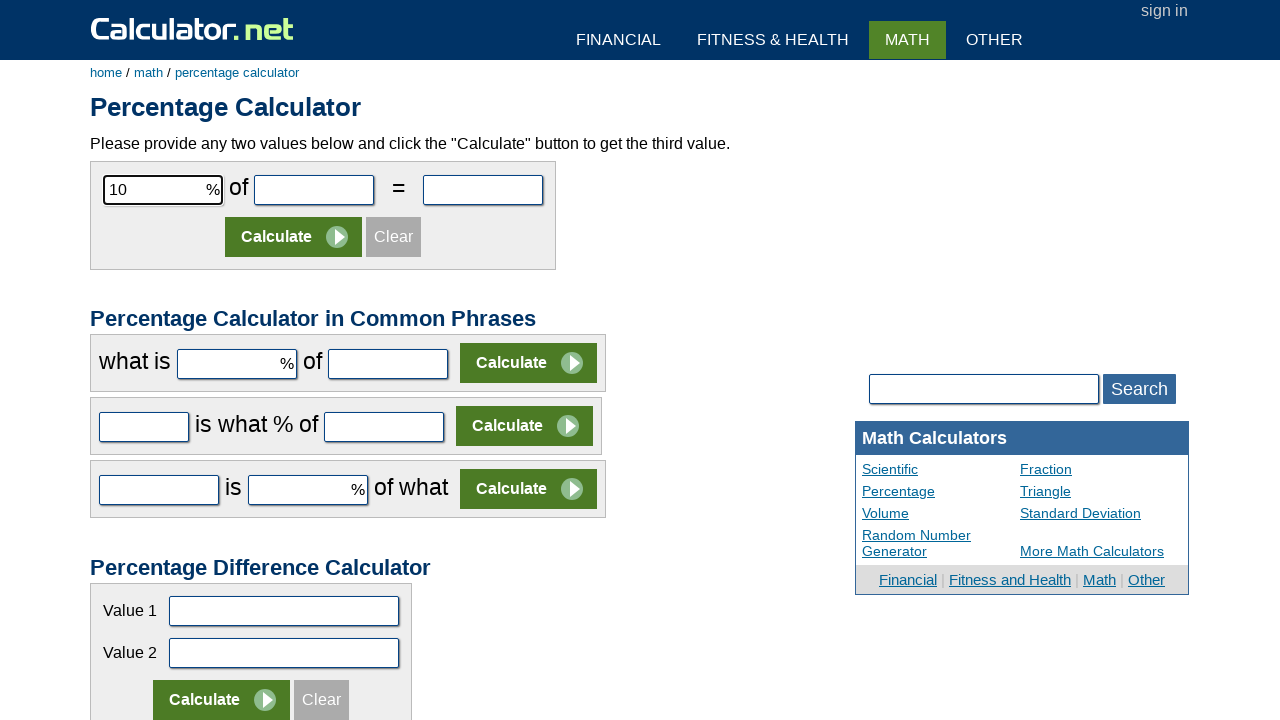

Entered 50 in the second field (base value) on #cpar2
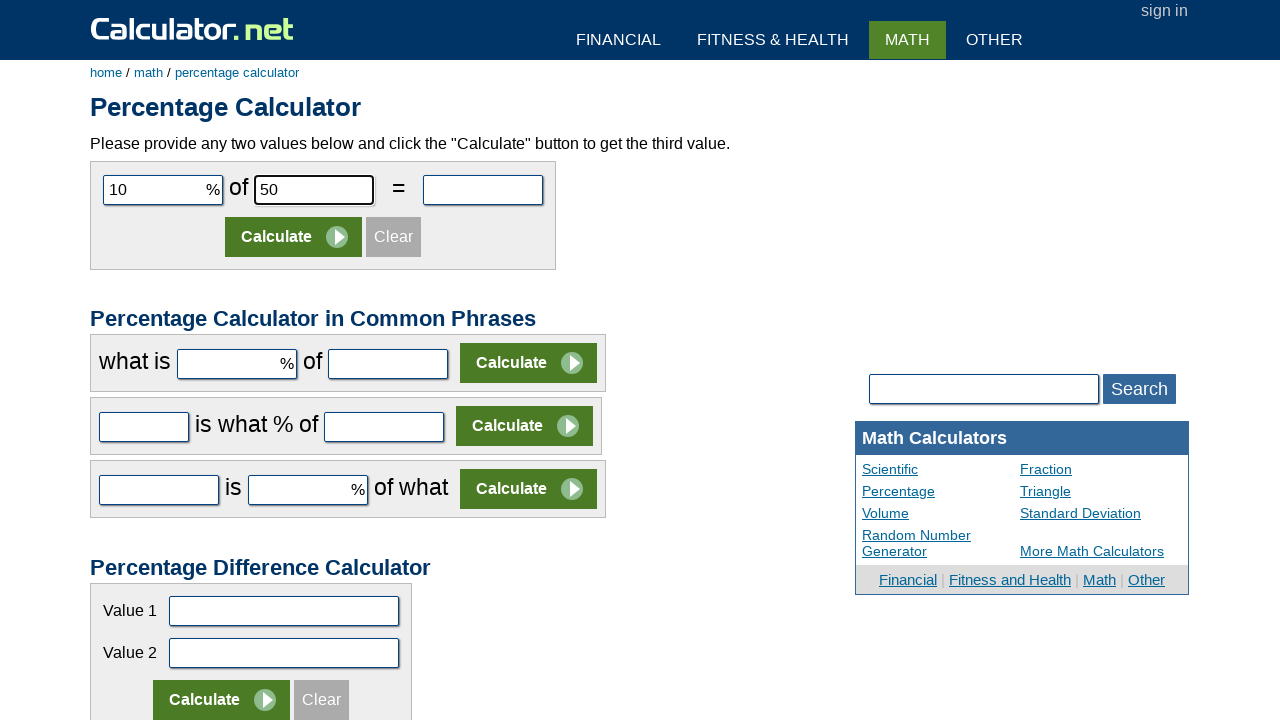

Clicked calculate button to compute 10% of 50 at (294, 237) on xpath=//*[@id="content"]/form[1]/table/tbody/tr[2]/td/input[2]
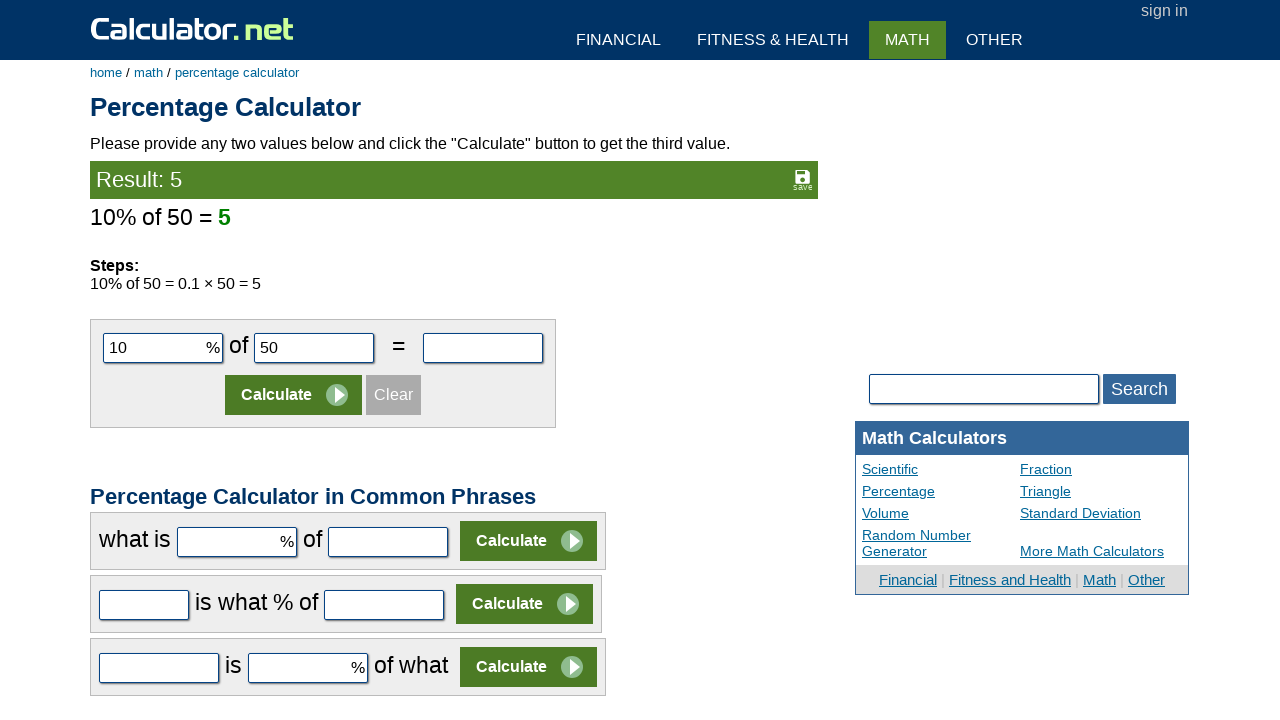

Result appeared and calculated value is displayed
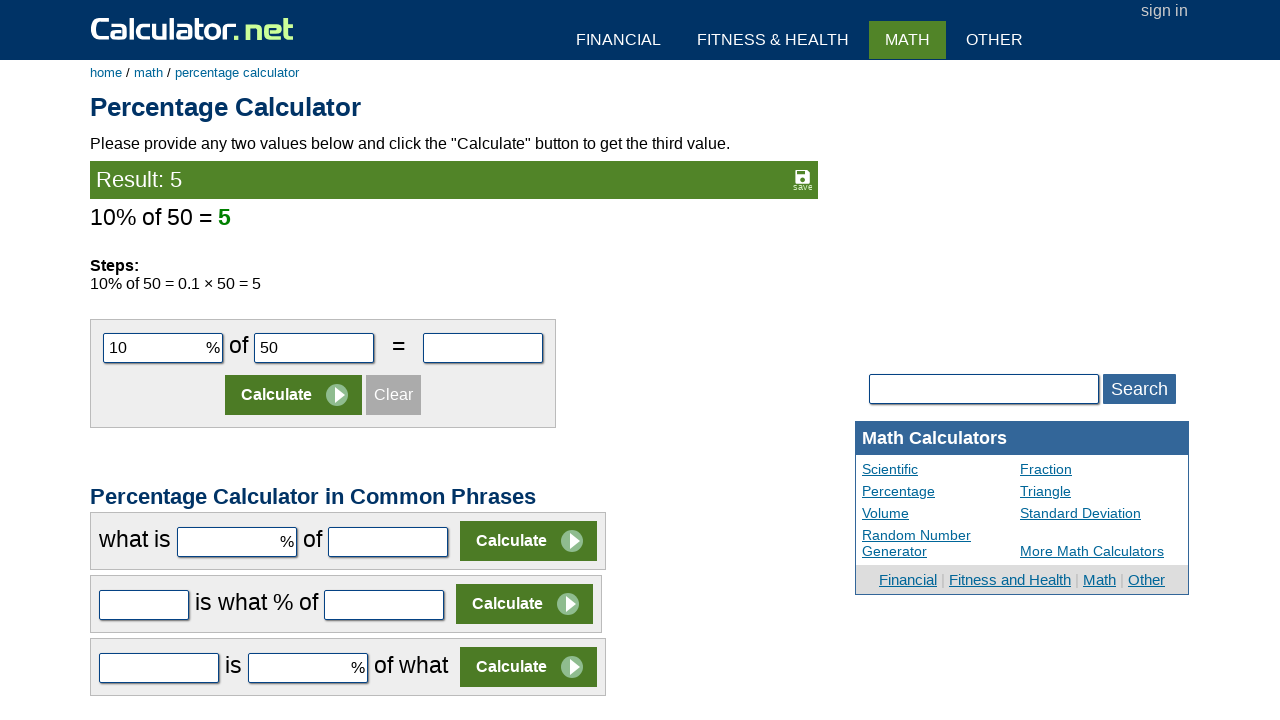

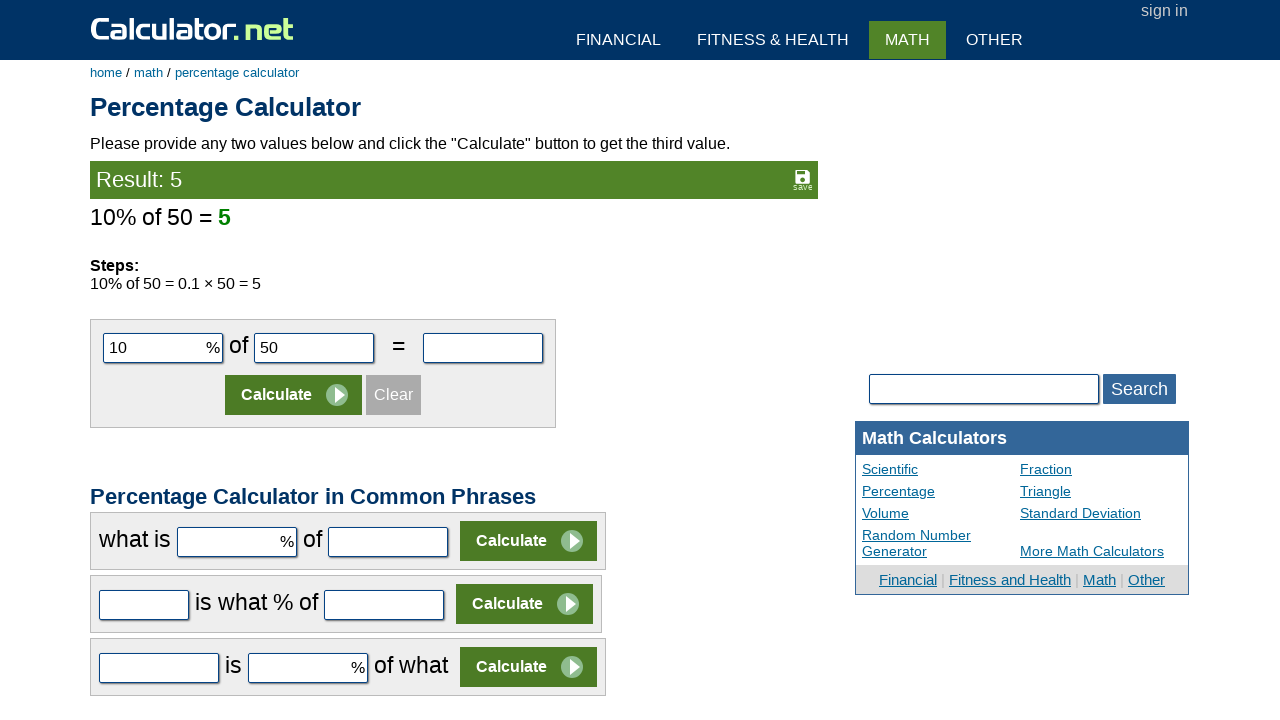